Tests enabling and disabling the textbox by clicking the Enable button, verifying the input becomes enabled, then clicking Disable and verifying it becomes disabled.

Starting URL: https://the-internet.herokuapp.com/dynamic_controls

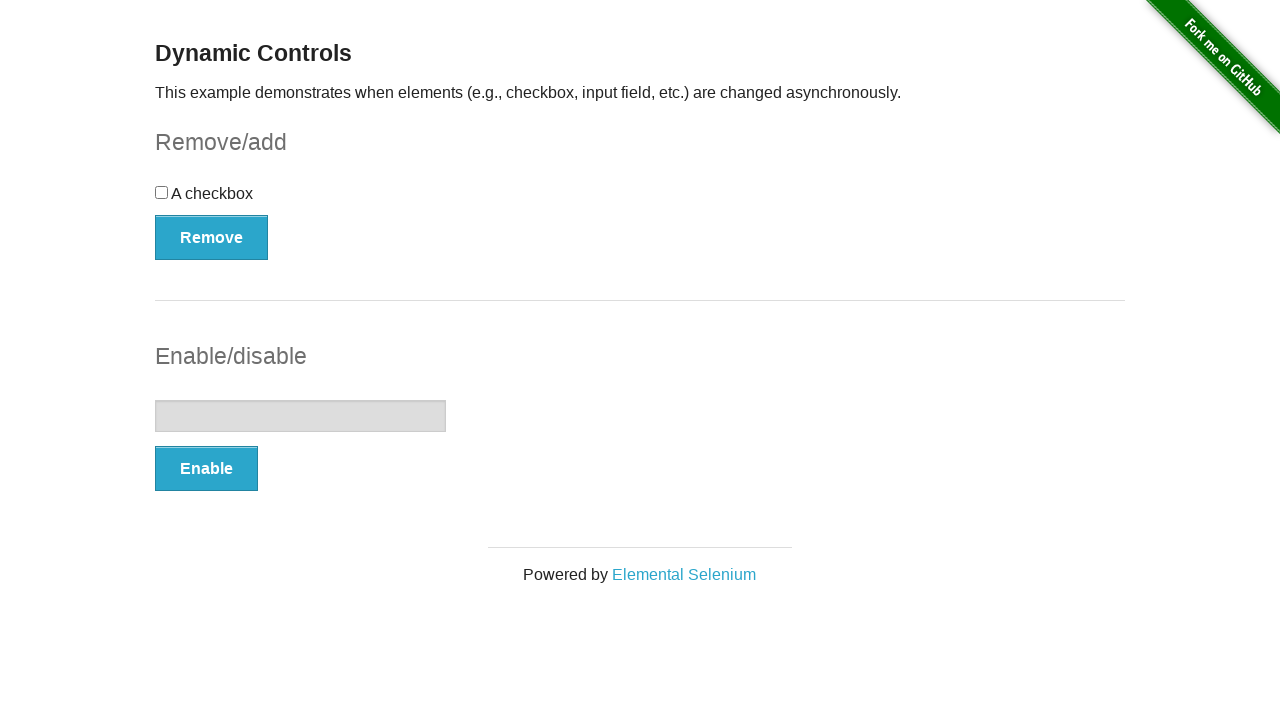

Clicked Enable button to enable the textbox at (206, 469) on button:has-text('Enable')
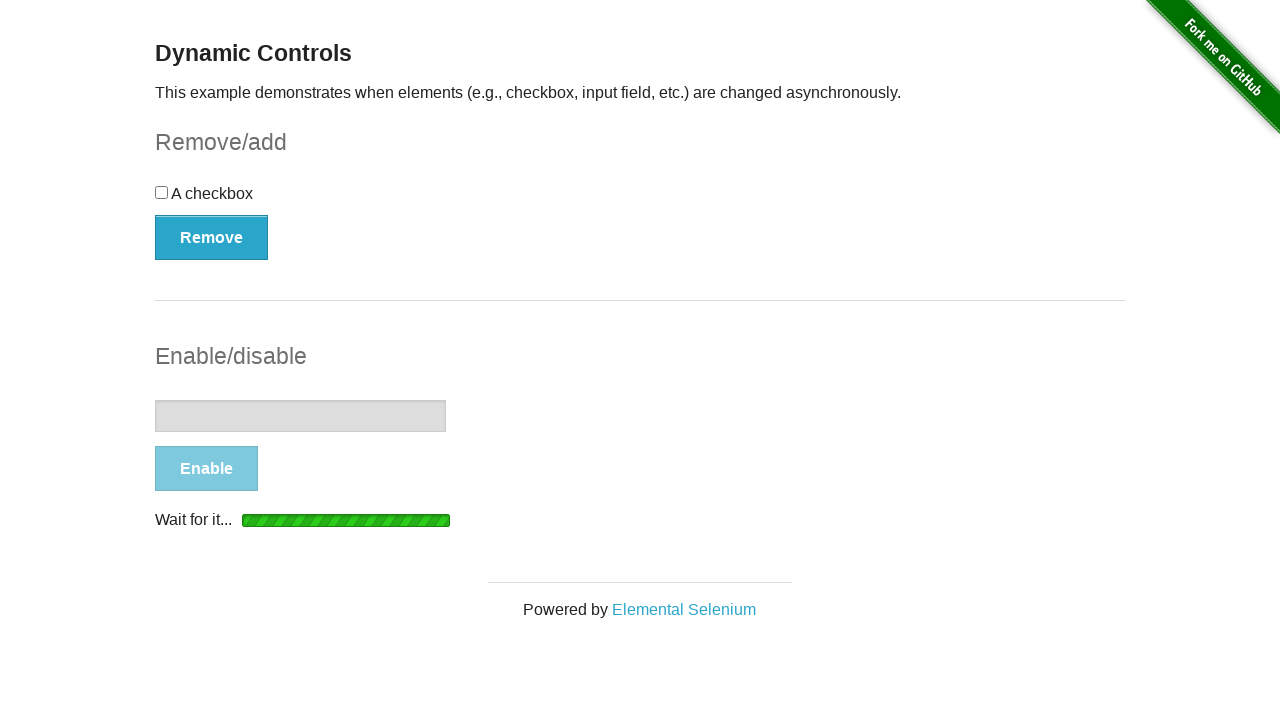

Loading indicator disappeared after enabling textbox
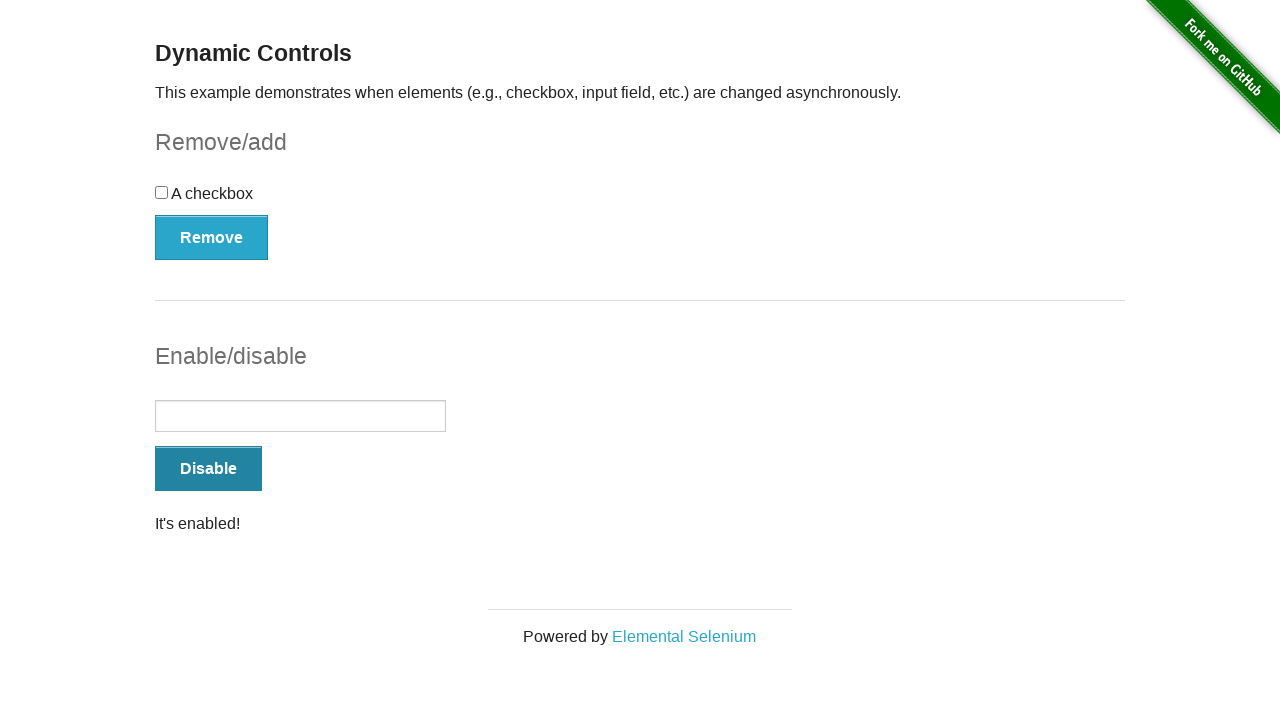

Verified textbox is enabled and not disabled
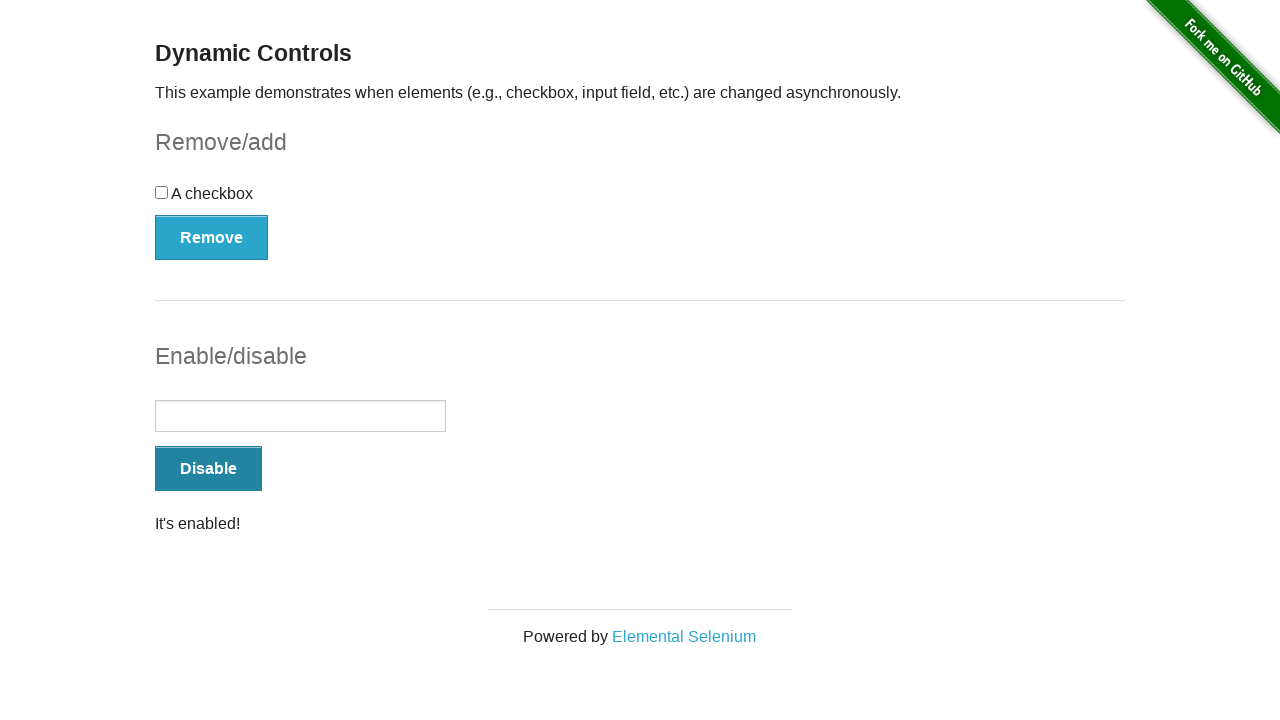

Clicked Disable button to disable the textbox at (208, 469) on button:has-text('Disable')
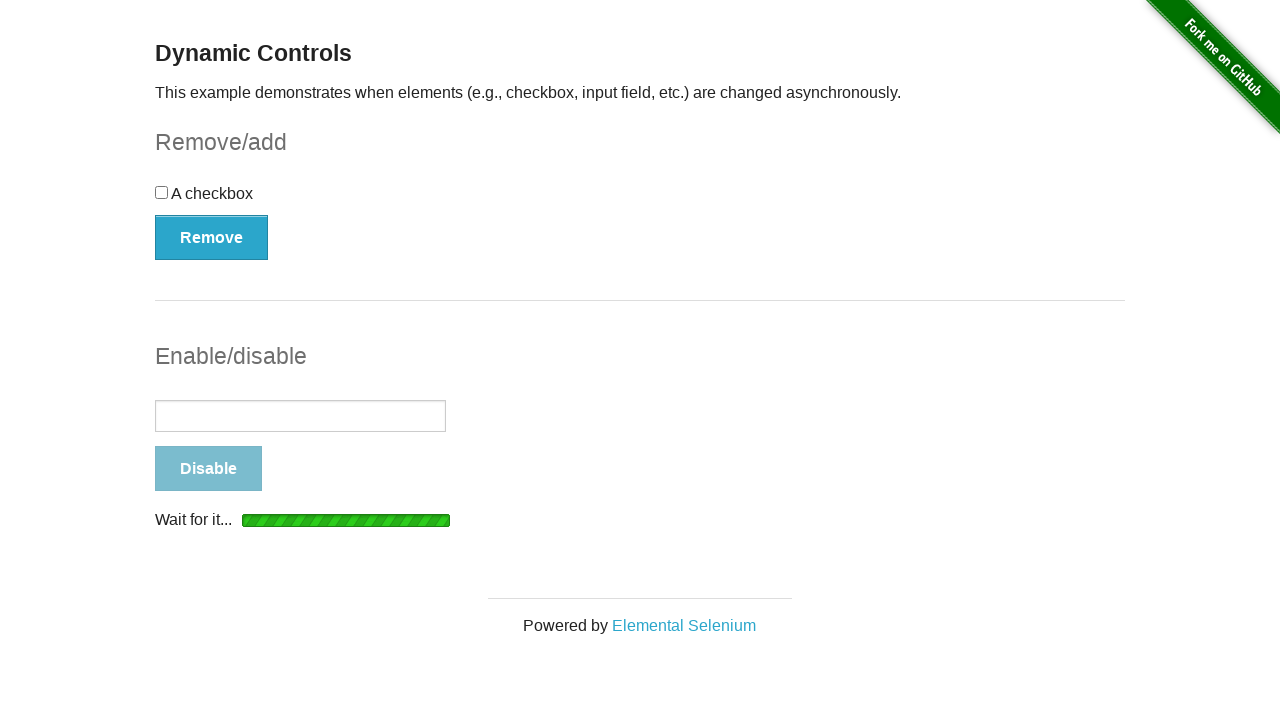

Loading indicator disappeared after disabling textbox
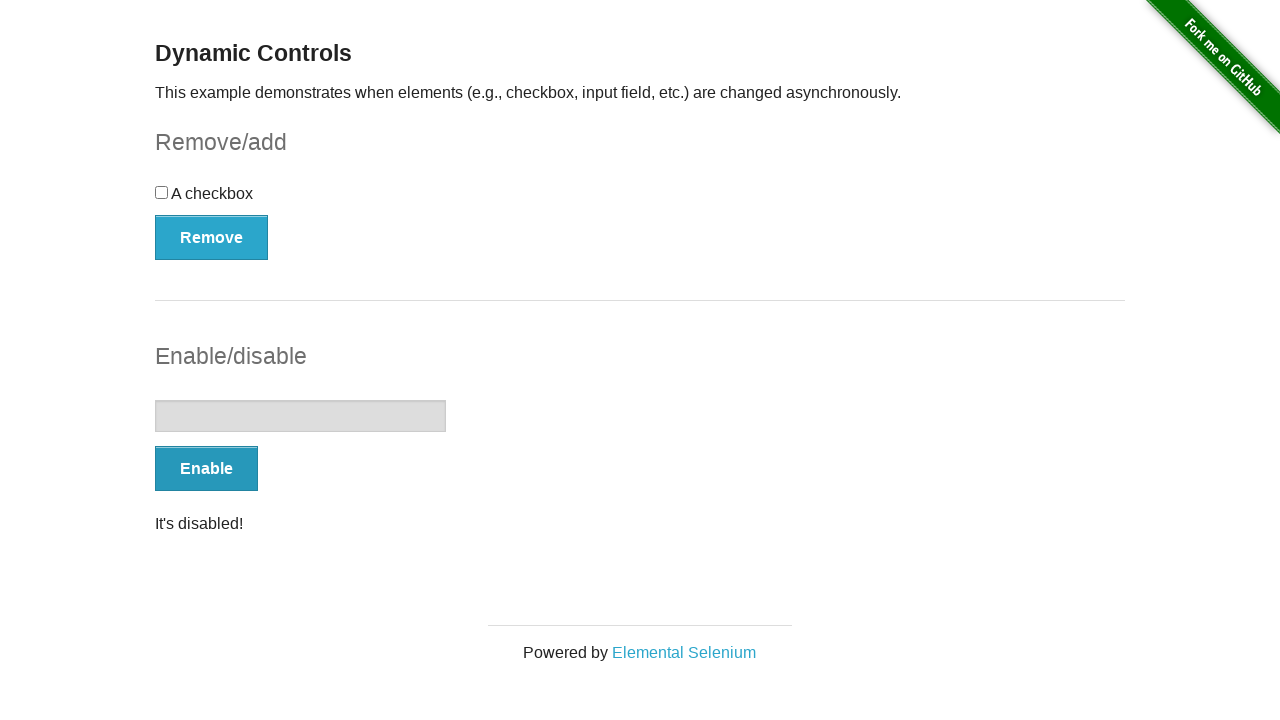

Verified textbox is disabled
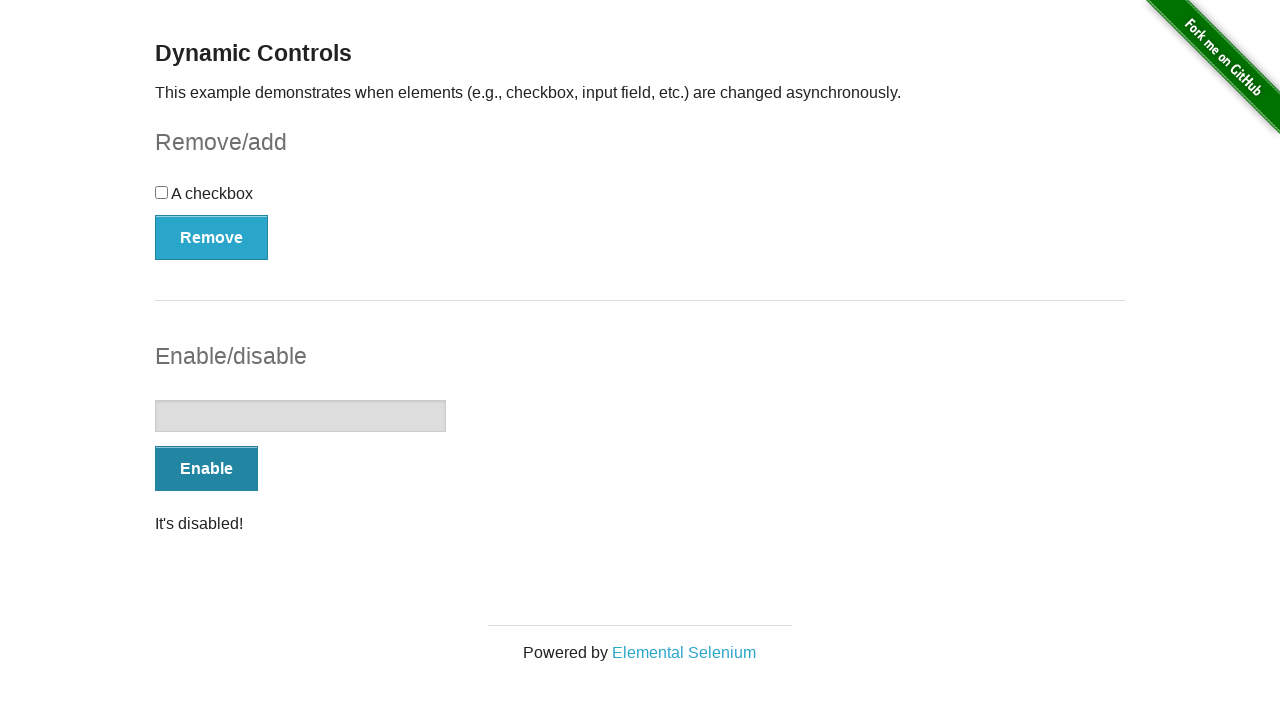

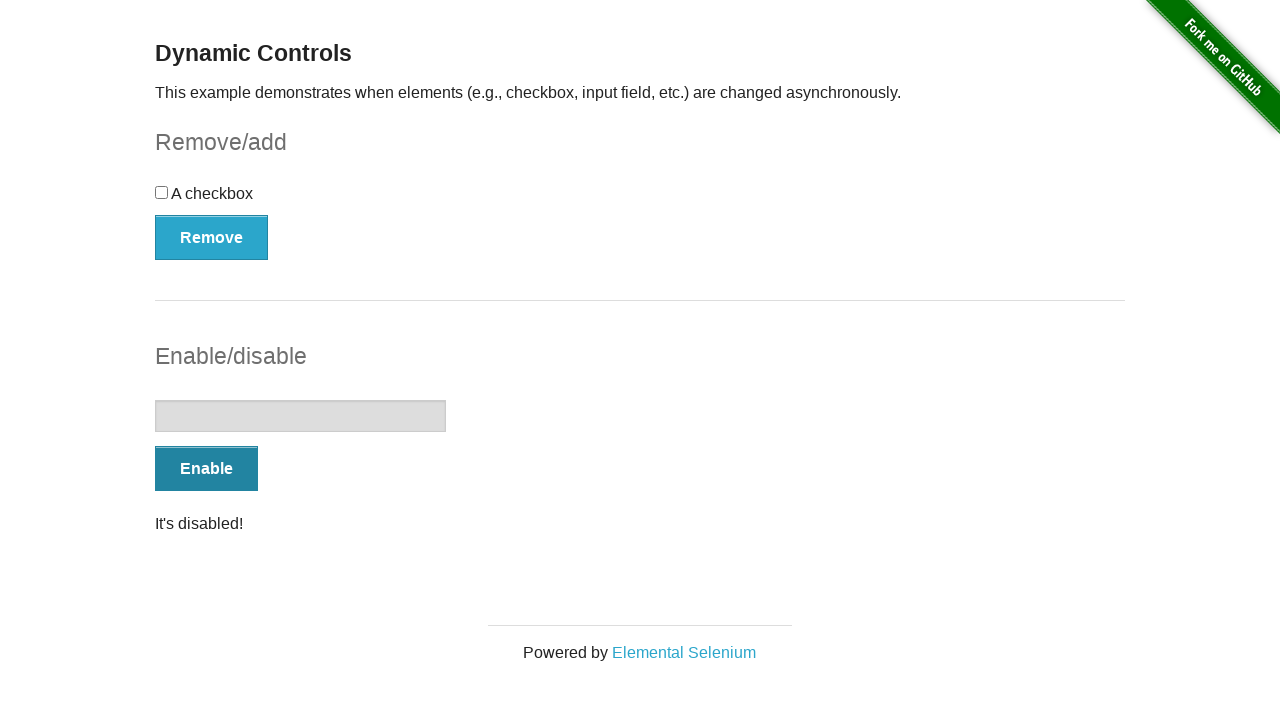